Tests completing a purchase flow from product selection to checkout

Starting URL: https://www.saucedemo.com

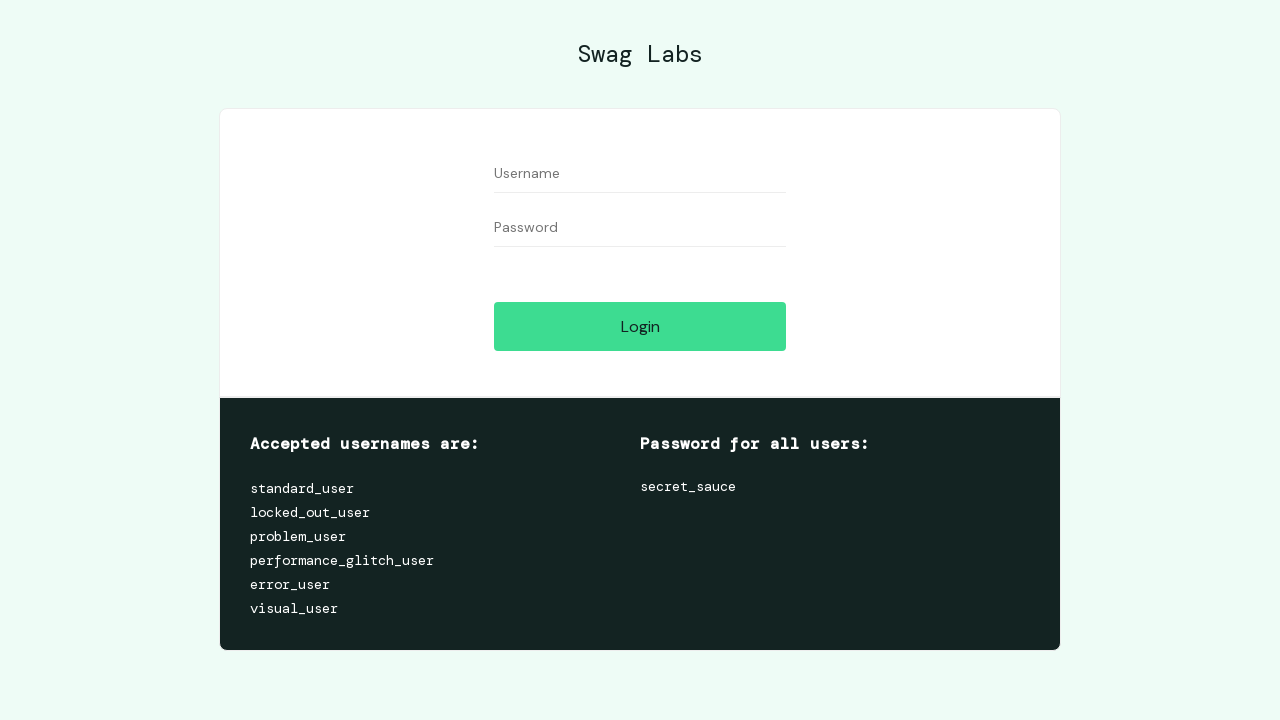

Filled username field with 'standard_user' on #user-name
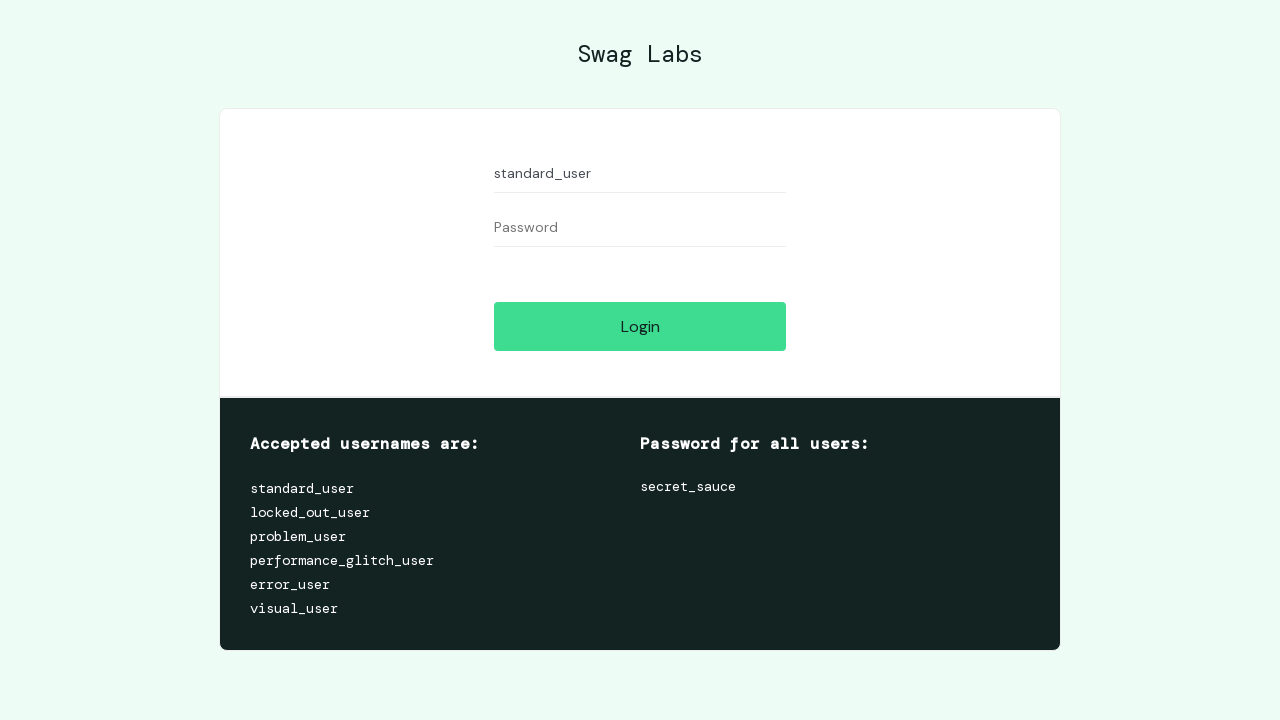

Filled password field with 'secret_sauce' on #password
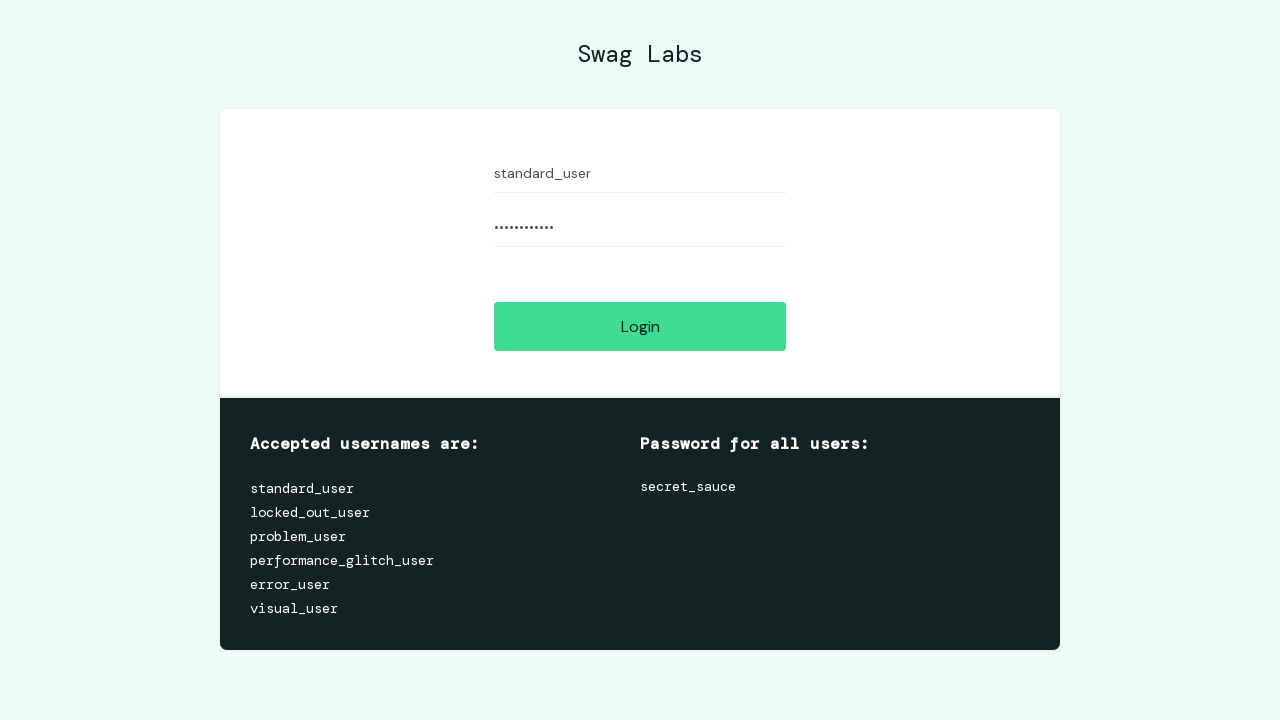

Clicked login button to authenticate at (640, 326) on #login-button
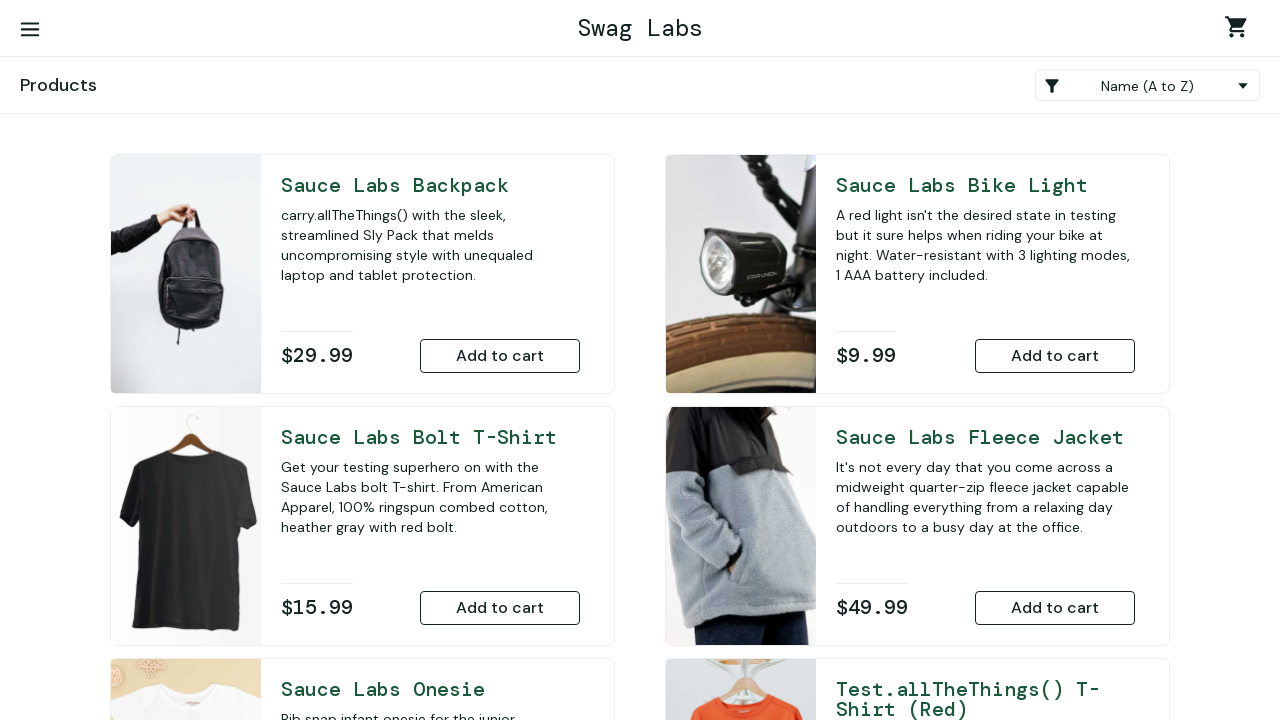

Added Sauce Labs Backpack to cart at (500, 356) on [data-test='add-to-cart-sauce-labs-backpack']
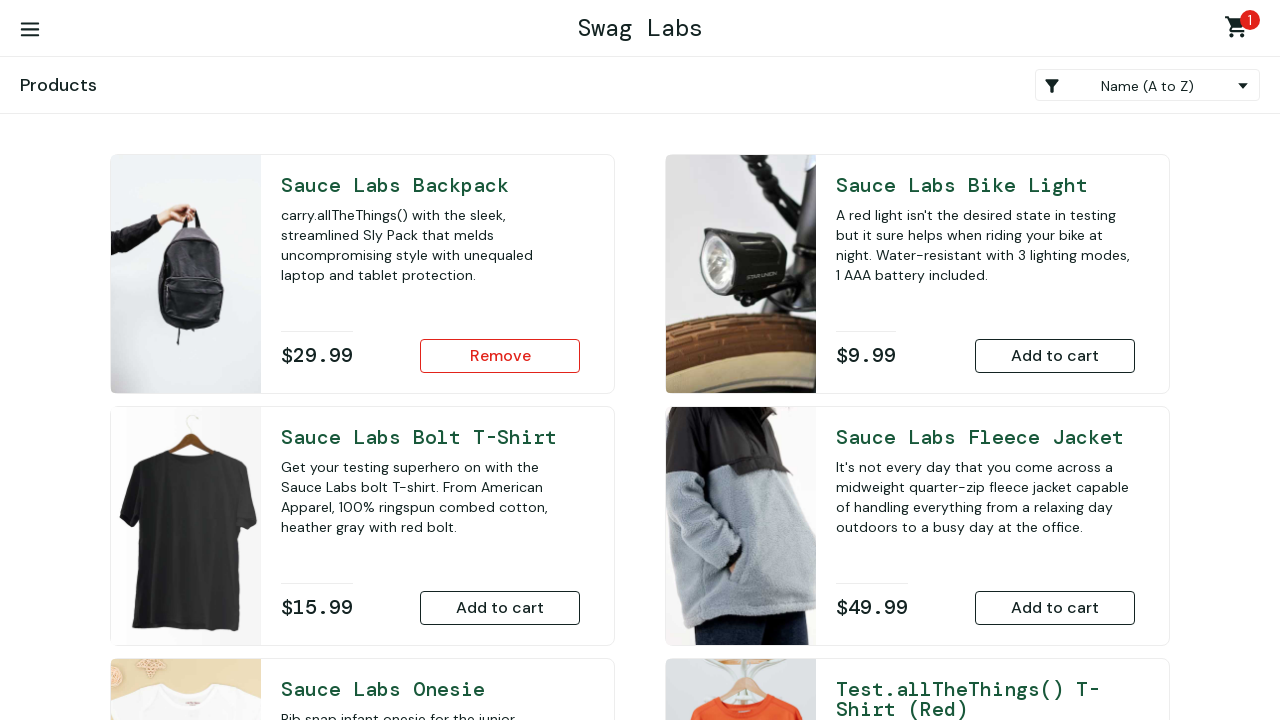

Clicked shopping cart link to view cart at (1240, 30) on .shopping_cart_link
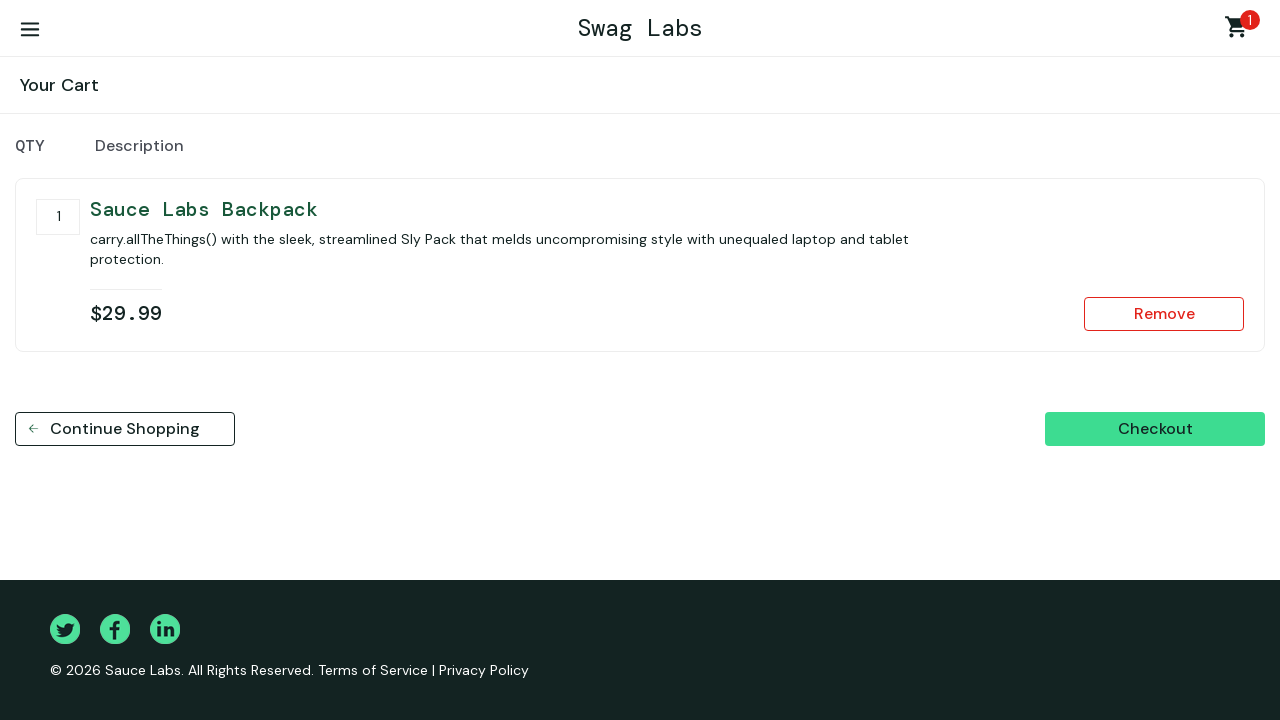

Clicked checkout button to begin checkout process at (1155, 429) on [data-test='checkout']
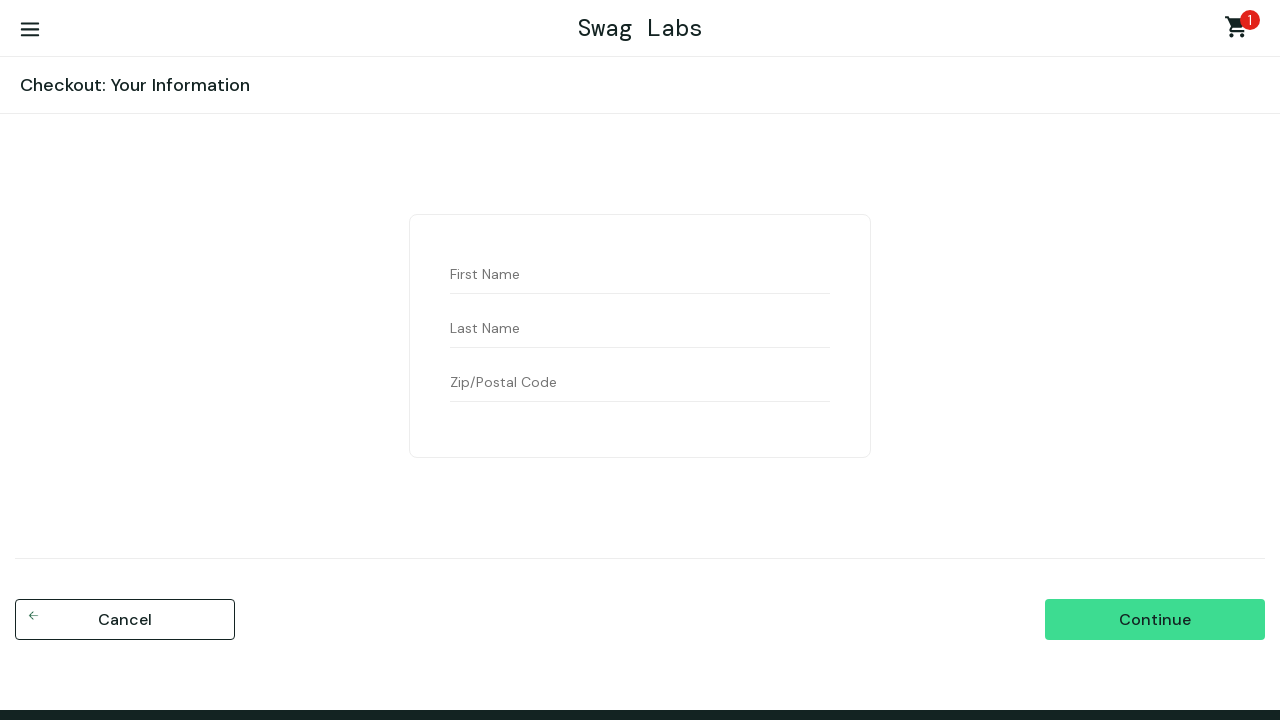

Filled first name field with 'John' on [data-test='firstName']
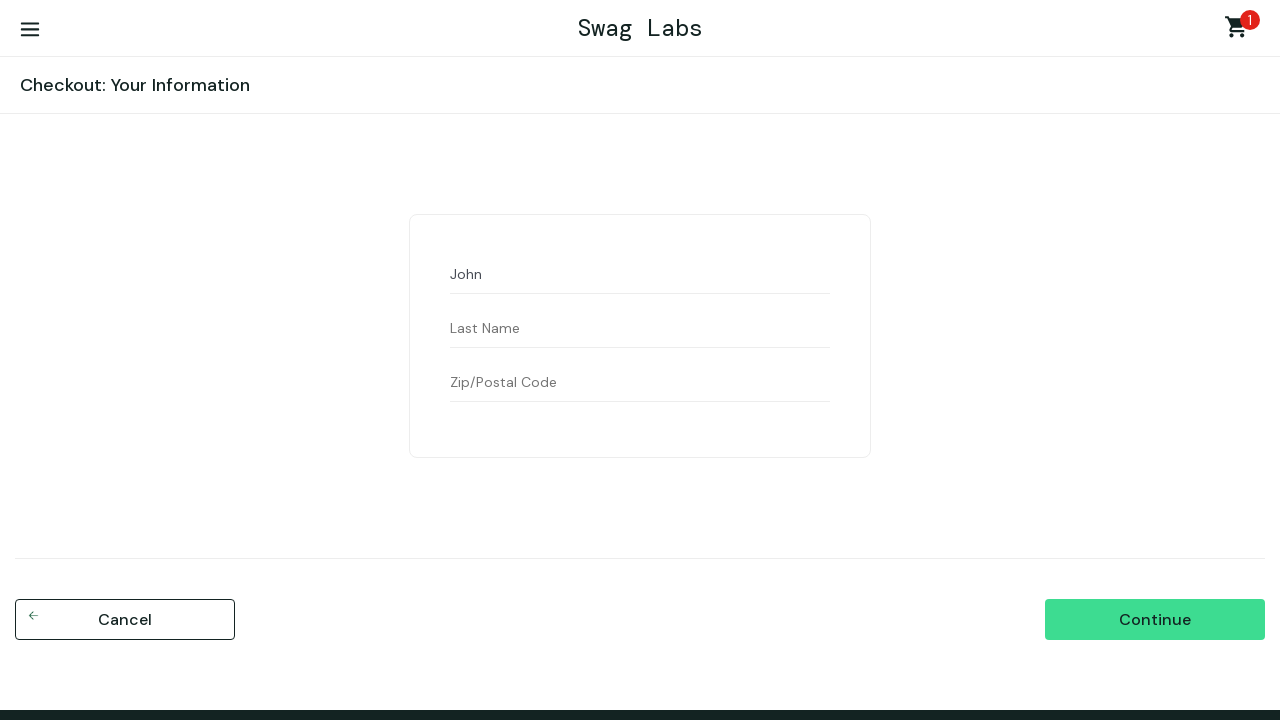

Filled last name field with 'Smith' on [data-test='lastName']
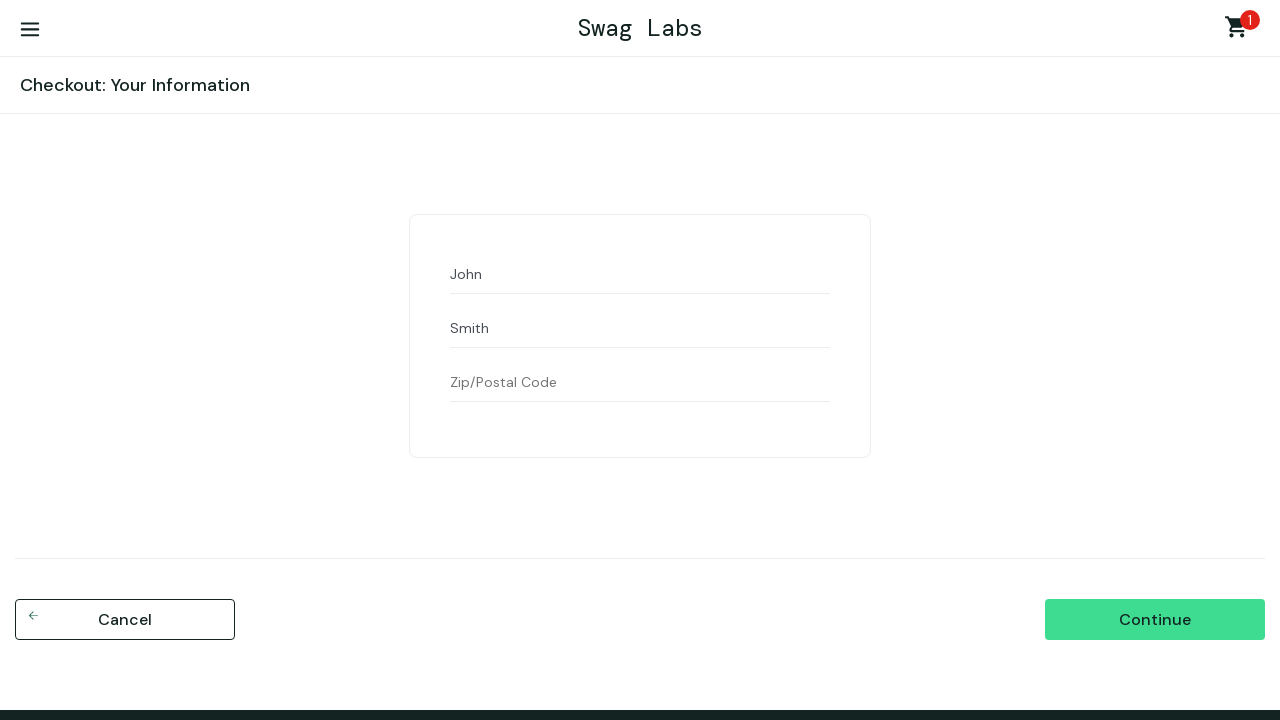

Filled postal code field with '12345' on [data-test='postalCode']
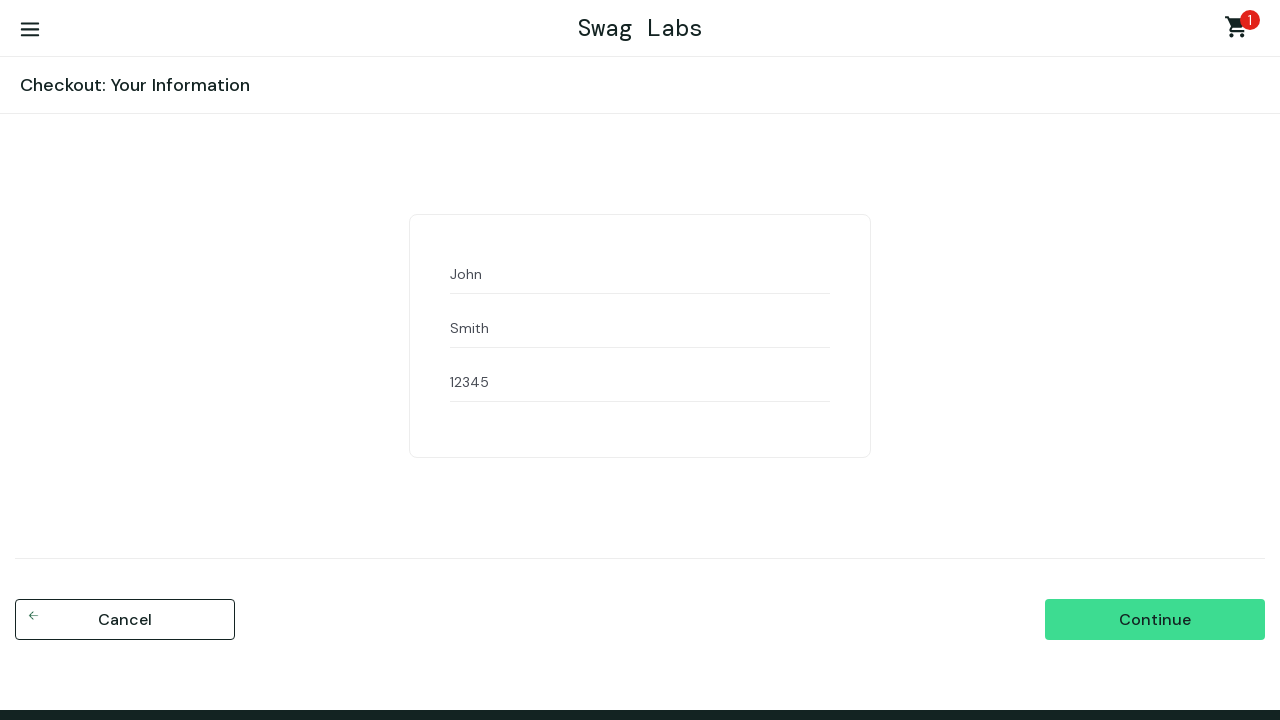

Clicked continue button to proceed to order review at (1155, 620) on [data-test='continue']
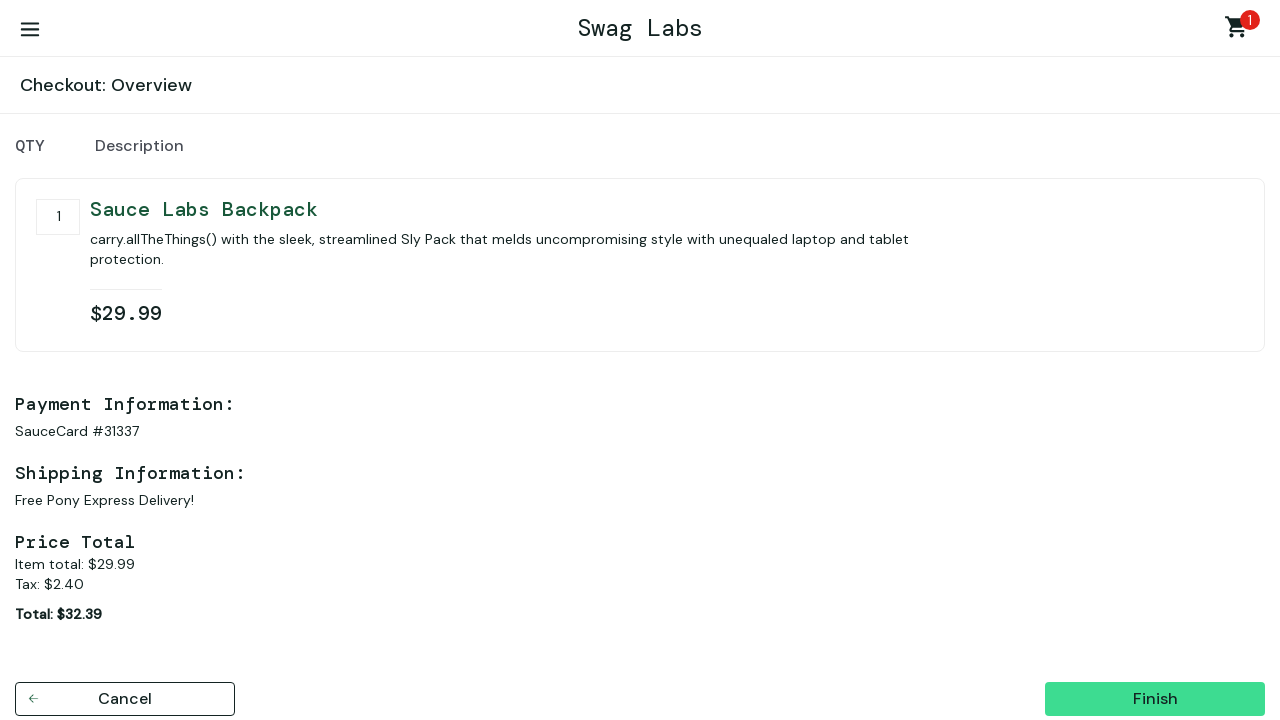

Clicked finish button to complete purchase at (1155, 699) on [data-test='finish']
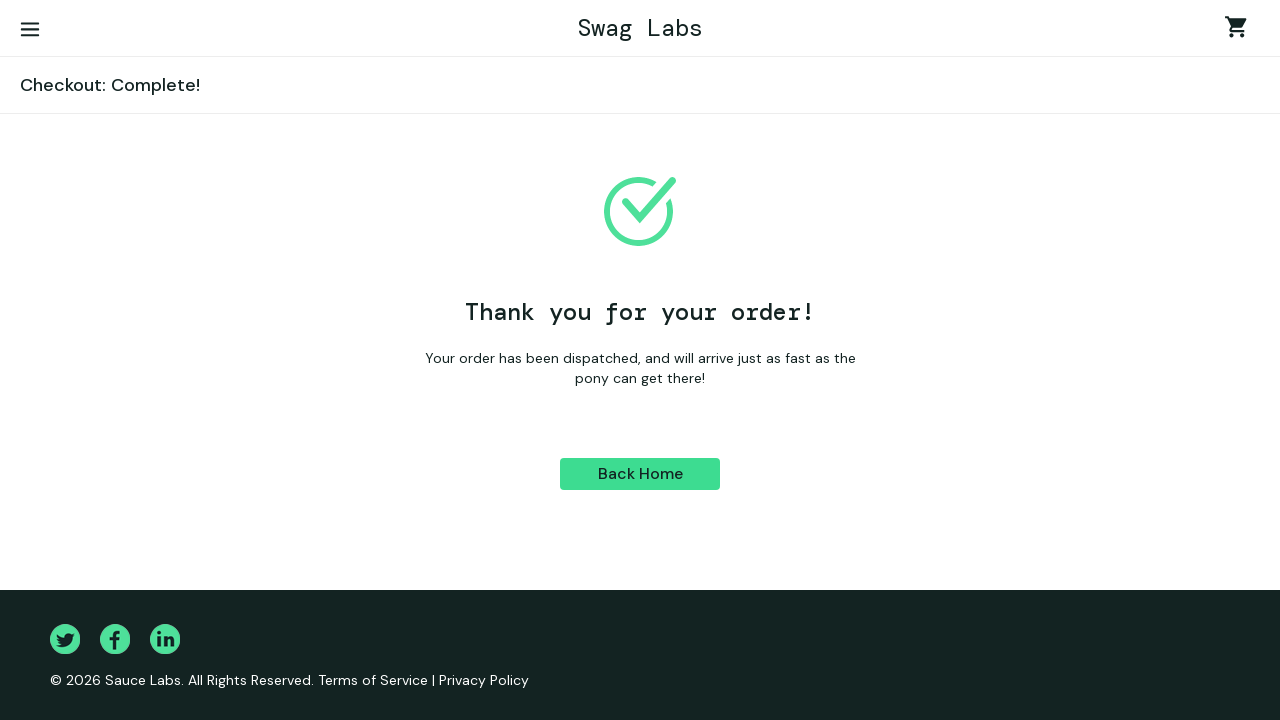

Verified purchase completion page loaded successfully
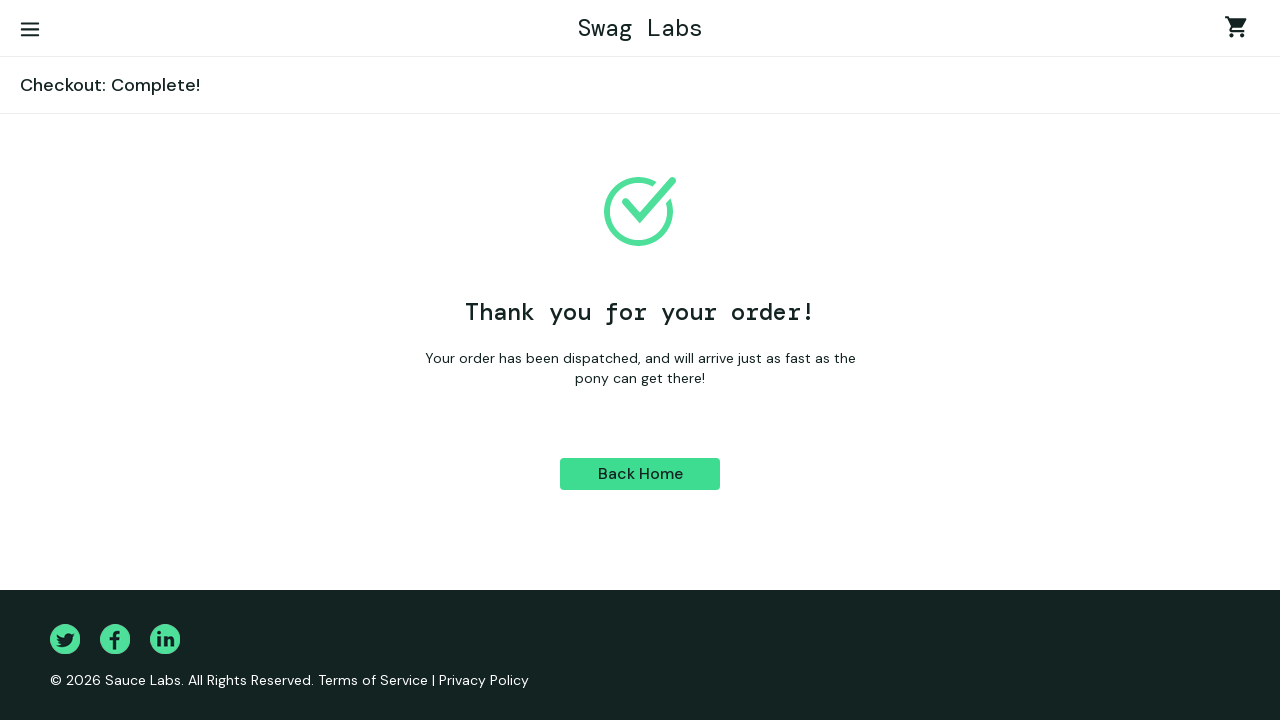

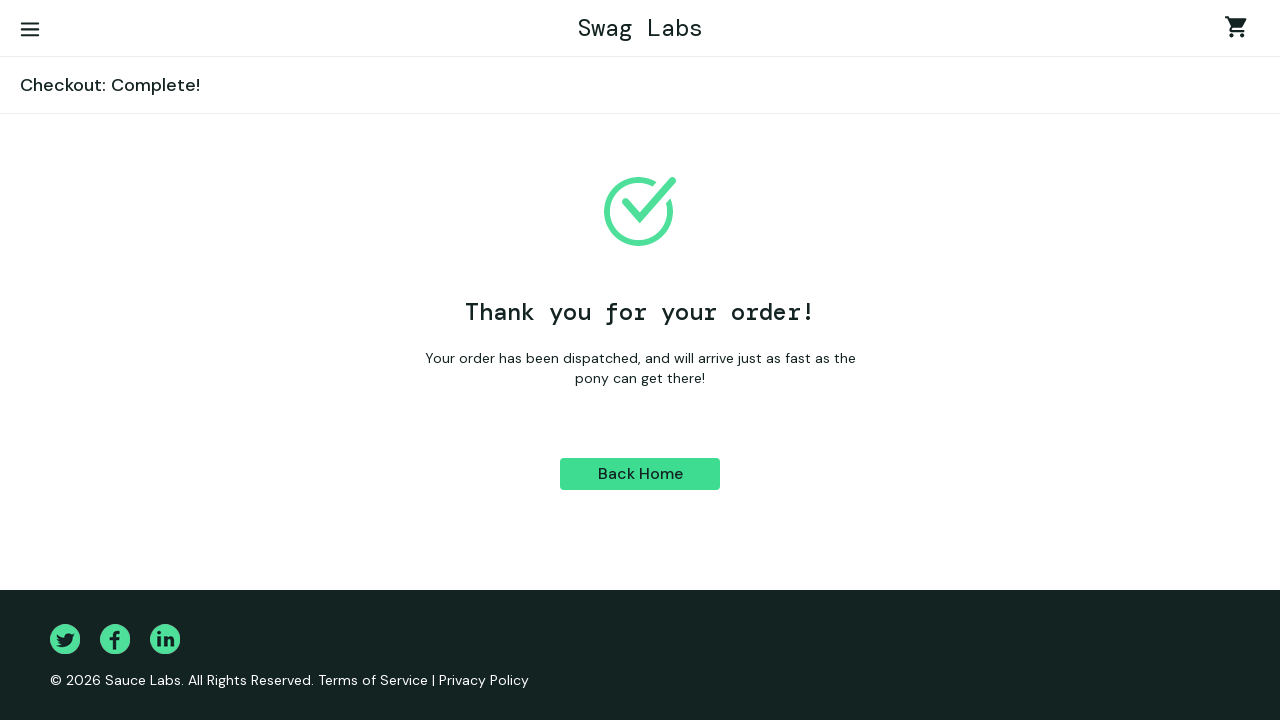